Tests the passenger selection dropdown on SpiceJet website by clicking the passengers field and incrementing the adult passenger count

Starting URL: https://www.spicejet.com/

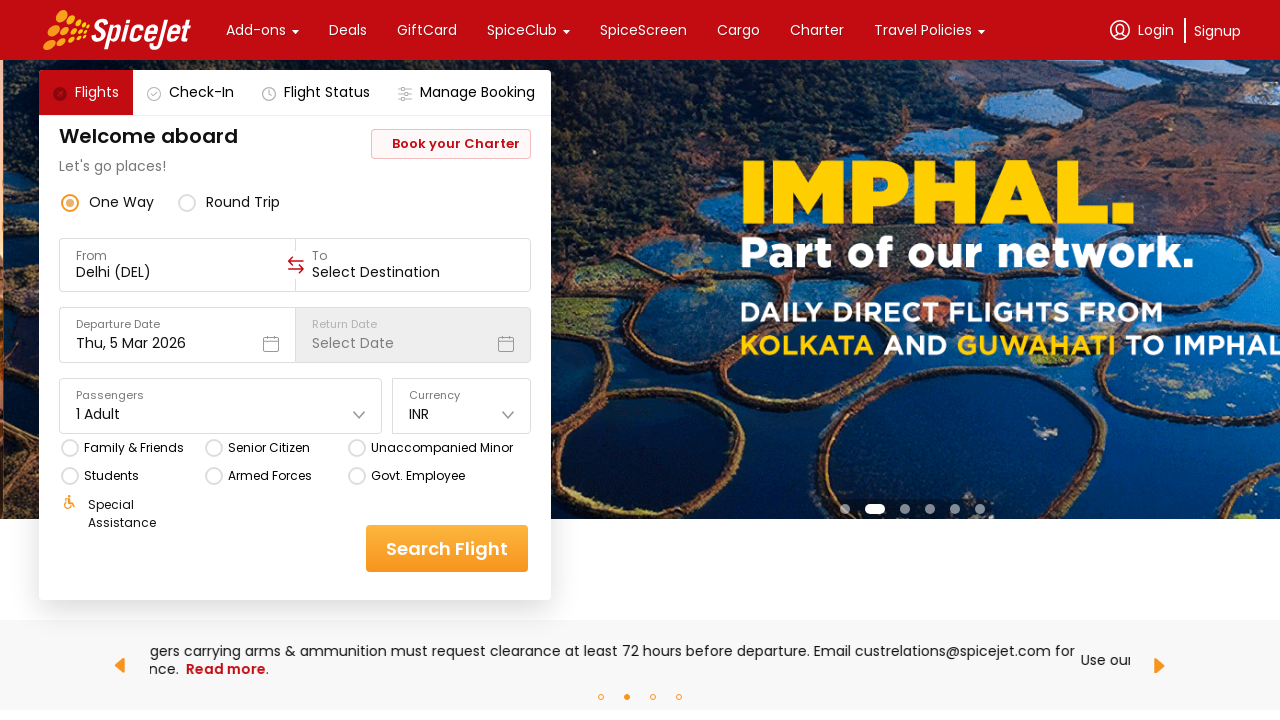

Clicked on Passengers dropdown field at (221, 396) on xpath=//div[text()='Passengers'][1]
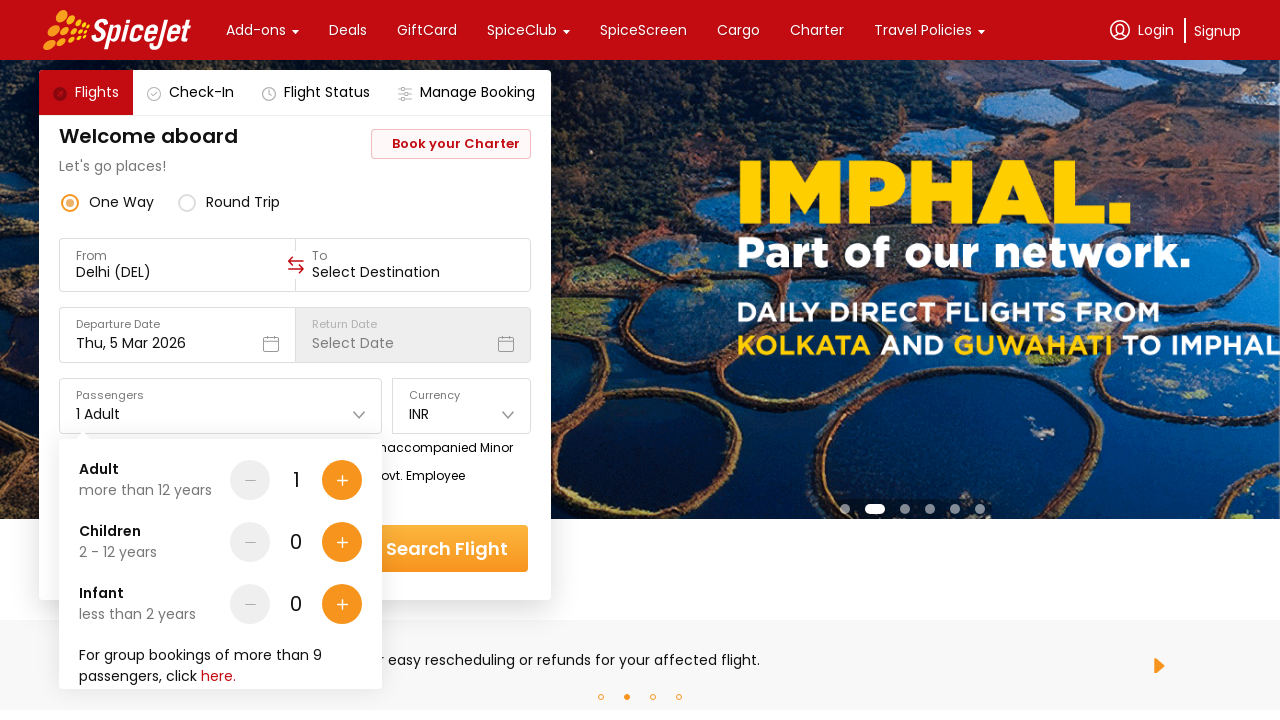

Waited for passenger dropdown to become visible
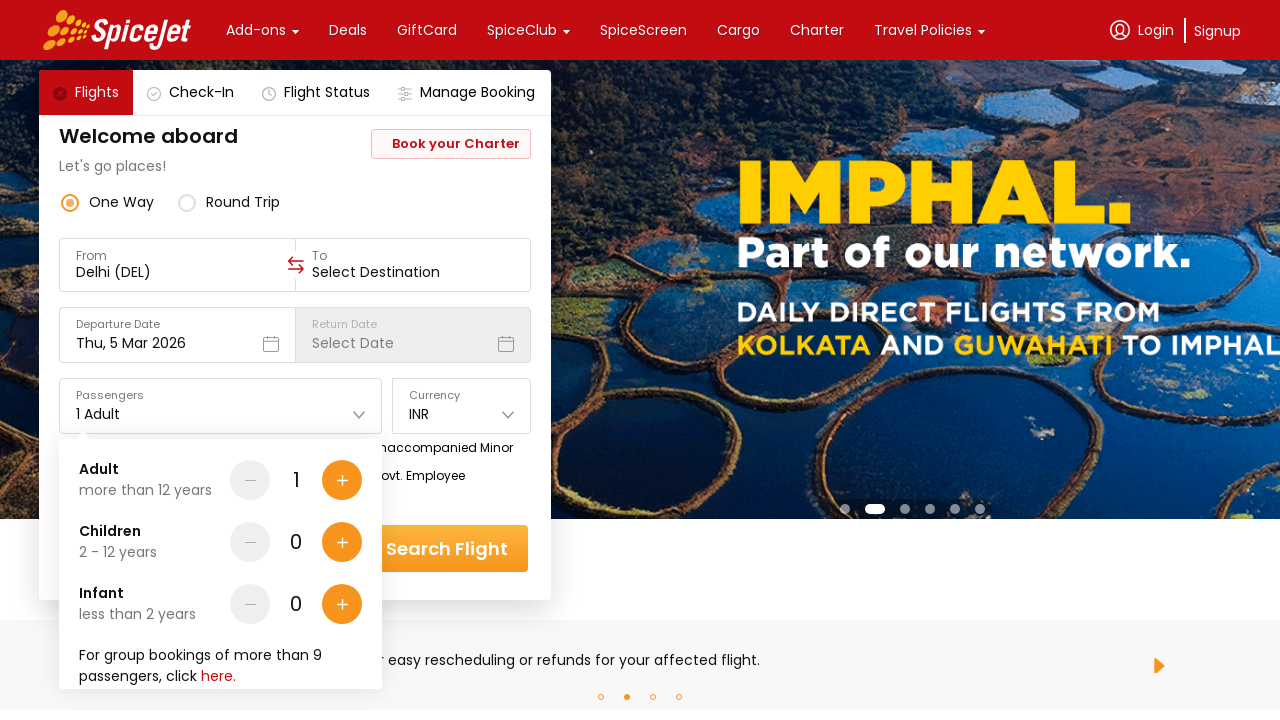

Incremented adult passenger count (iteration 1 of 2) at (342, 480) on xpath=//div[@data-testid='Adult-testID-plus-one-cta']
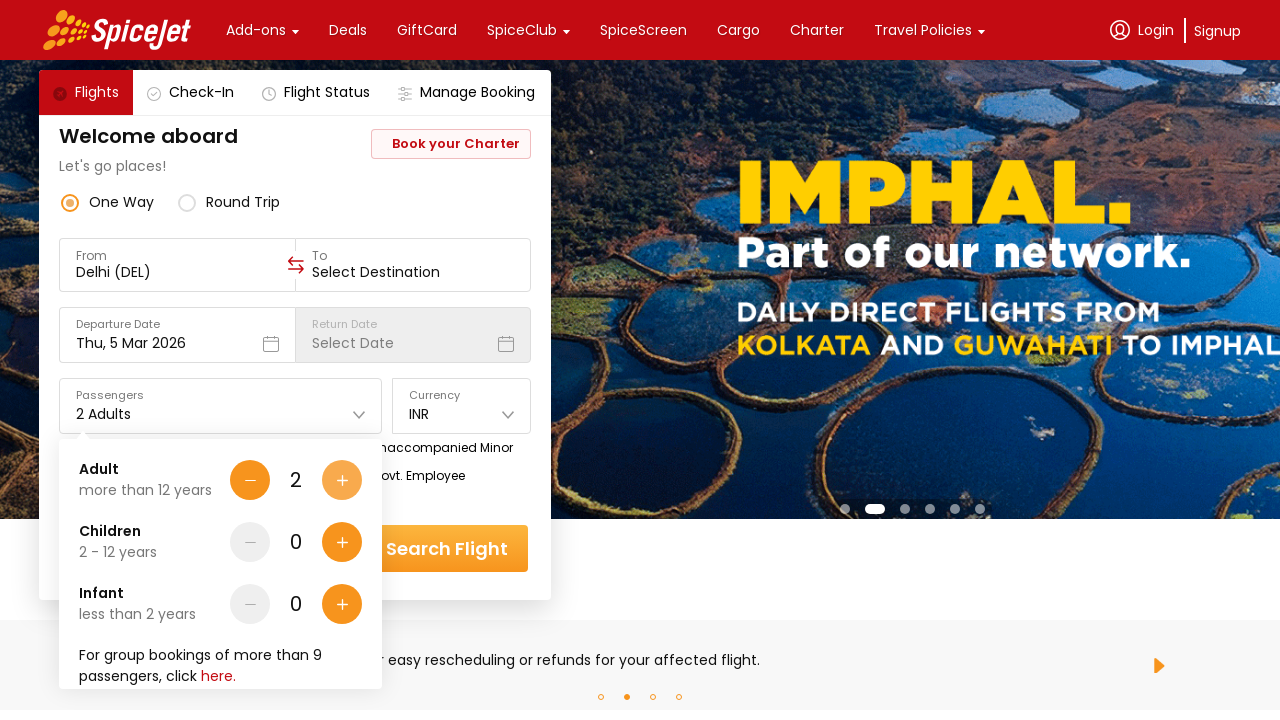

Incremented adult passenger count (iteration 2 of 2) at (342, 480) on xpath=//div[@data-testid='Adult-testID-plus-one-cta']
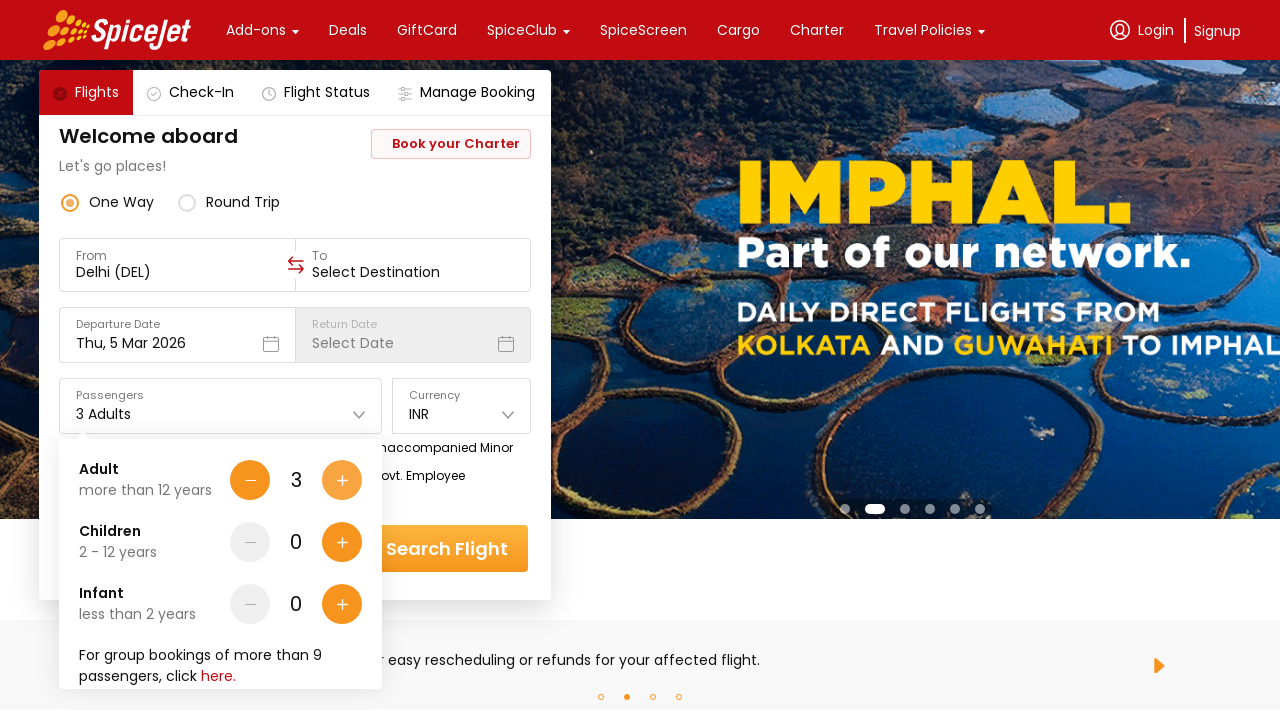

Clicked Done button to confirm passenger selection at (317, 648) on xpath=//div[@data-testid='home-page-travellers-done-cta']
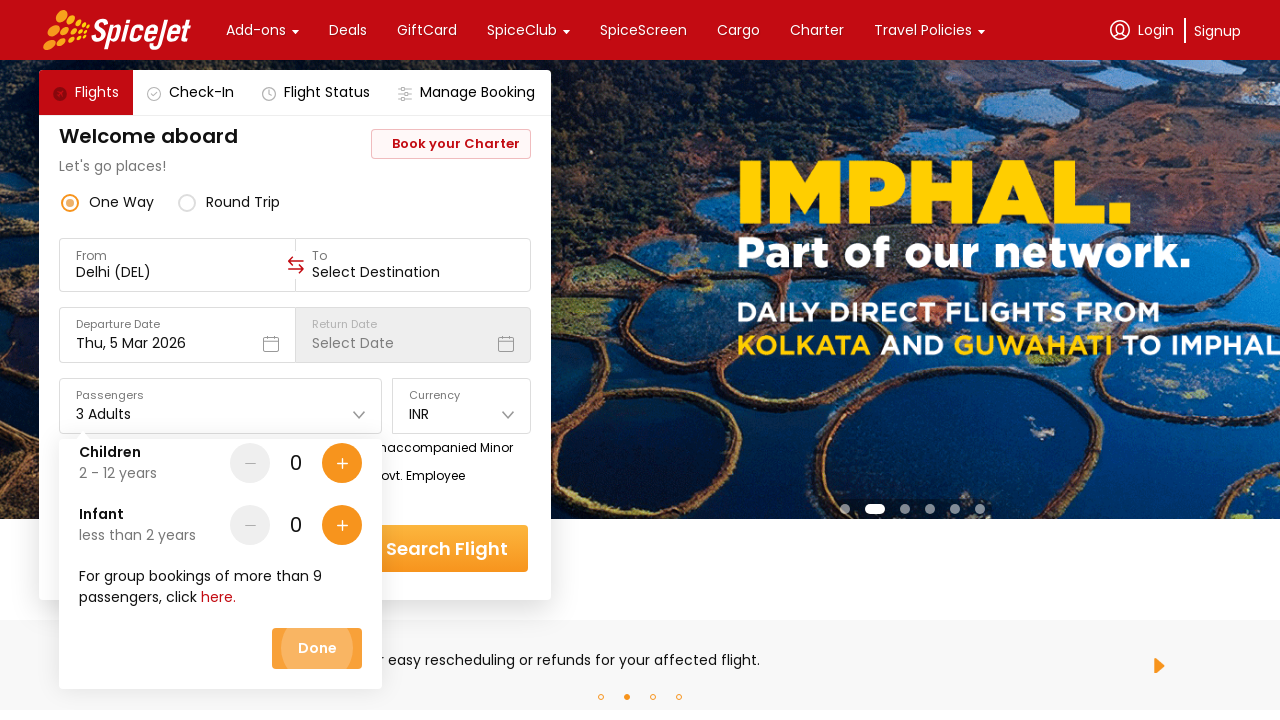

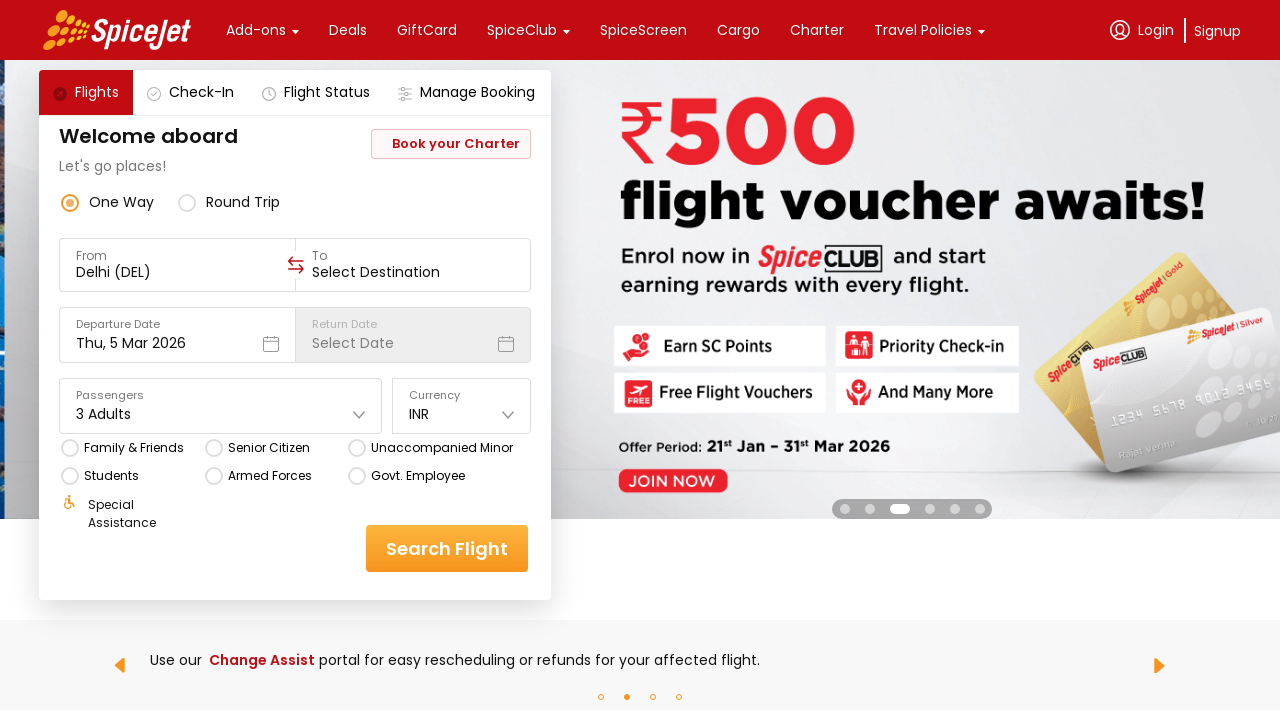